Tests loading images page by waiting for images to load and verifying their presence

Starting URL: https://bonigarcia.dev/selenium-webdriver-java/loading-images.html

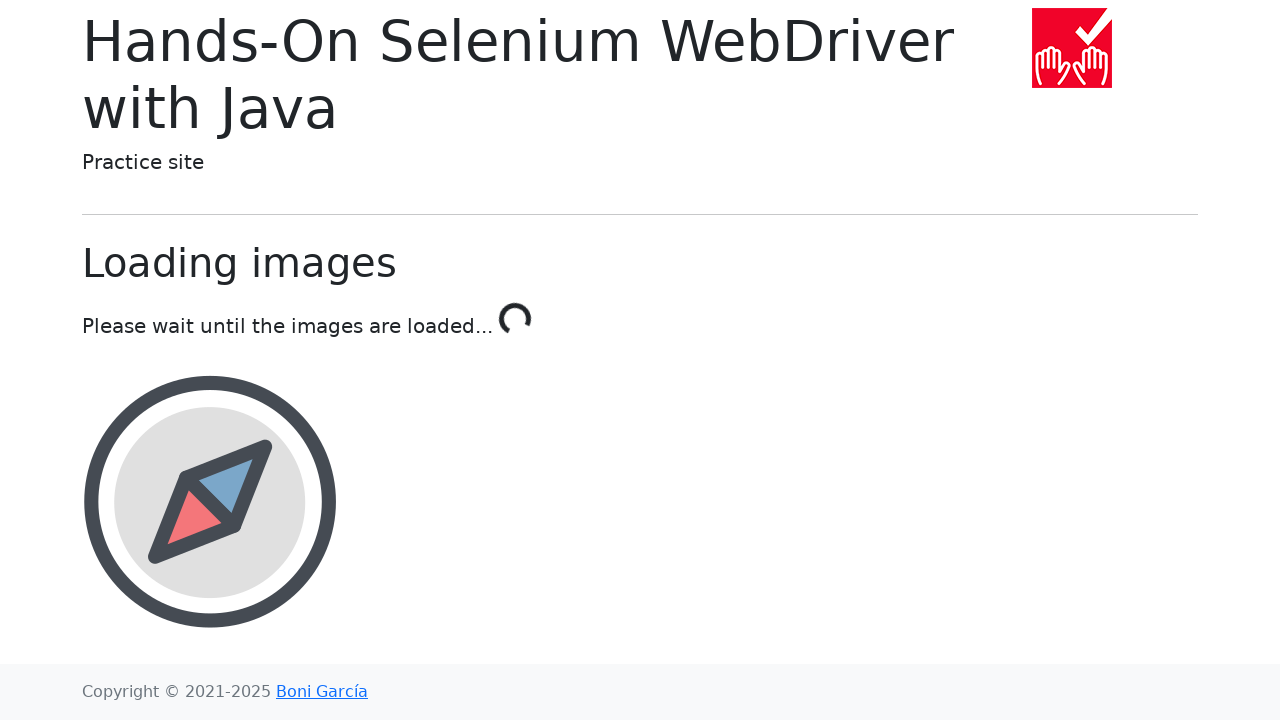

Waited for landscape image to load
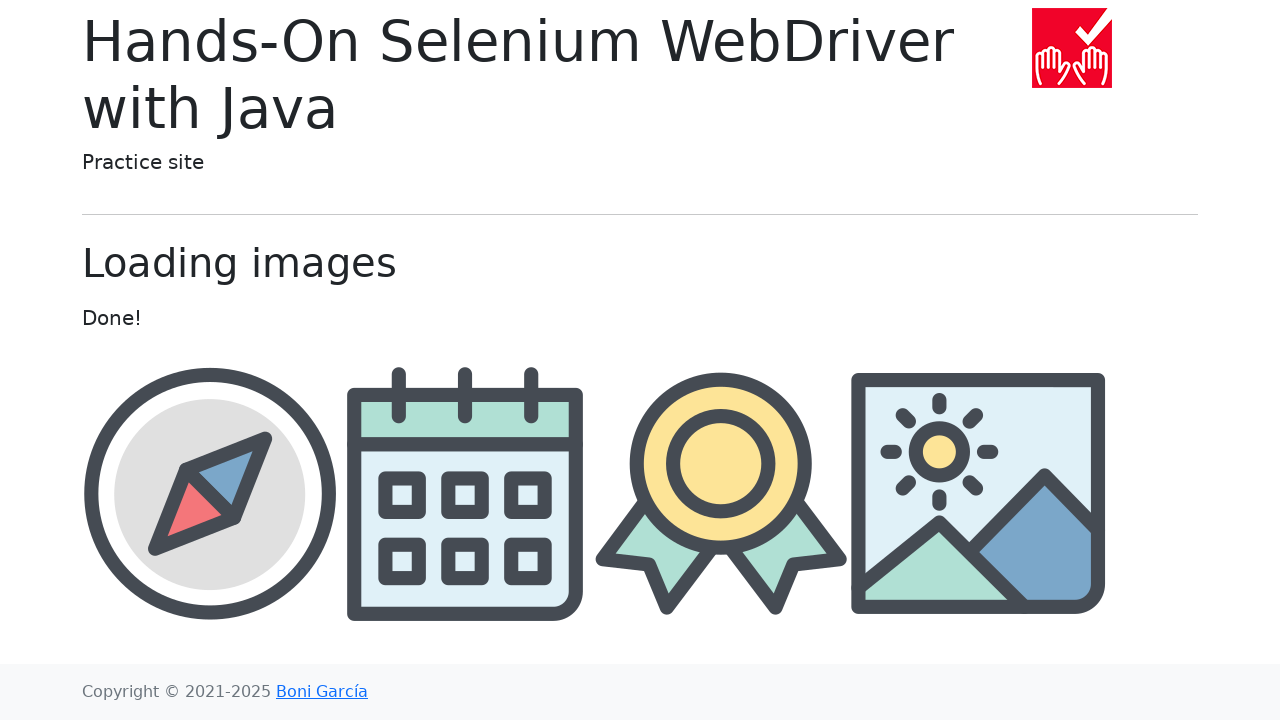

Waited for award image to load
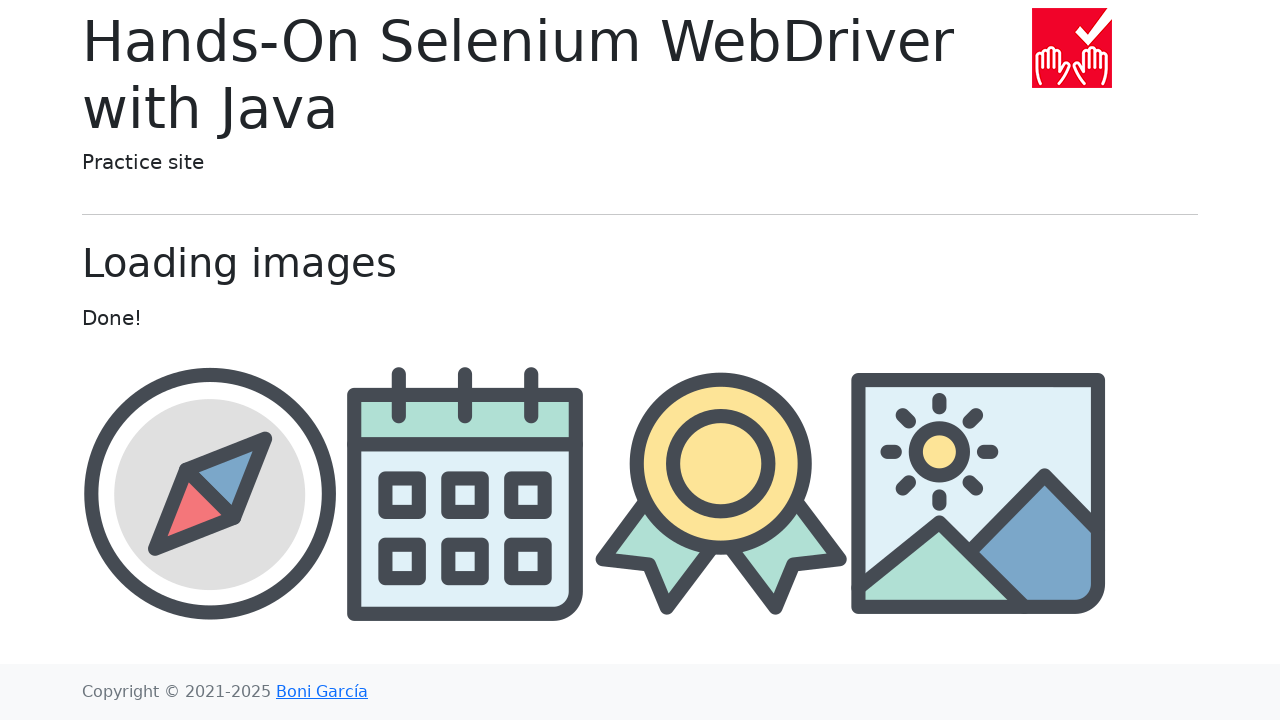

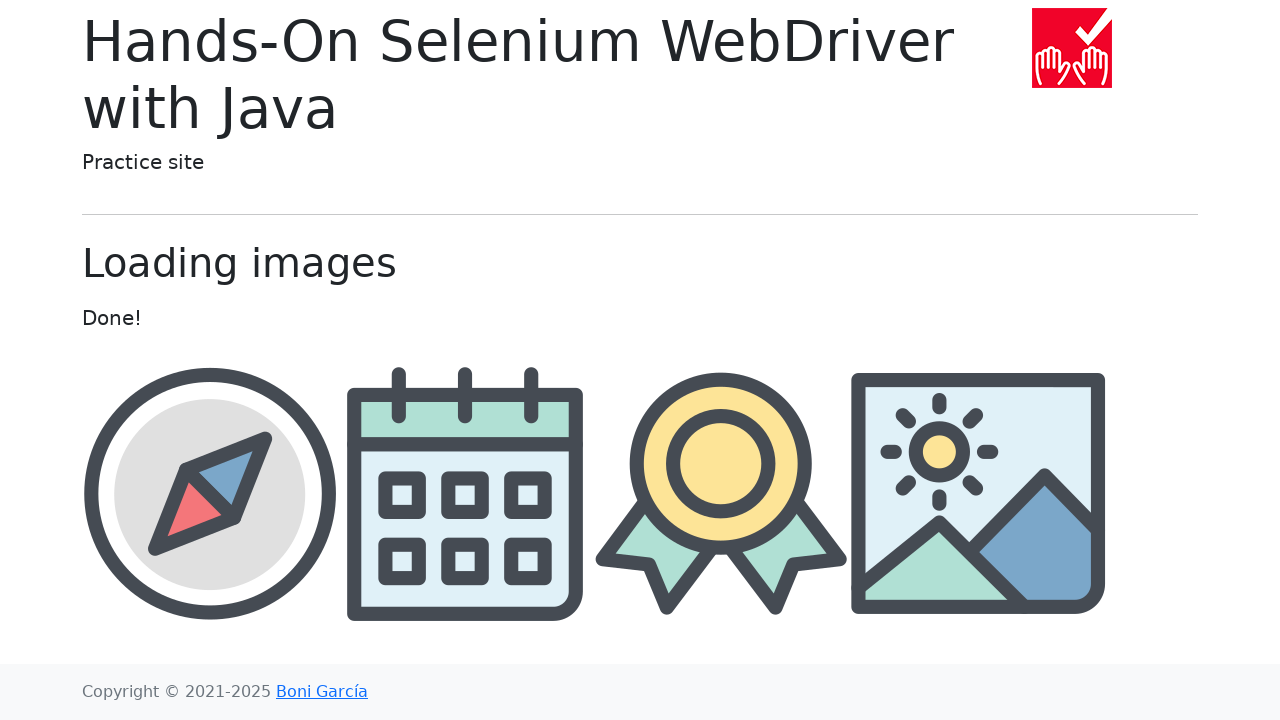